Tests that the regular price and sale price displayed on the main page match the prices shown on the product detail page for campaign products.

Starting URL: http://litecart.stqa.ru/en/

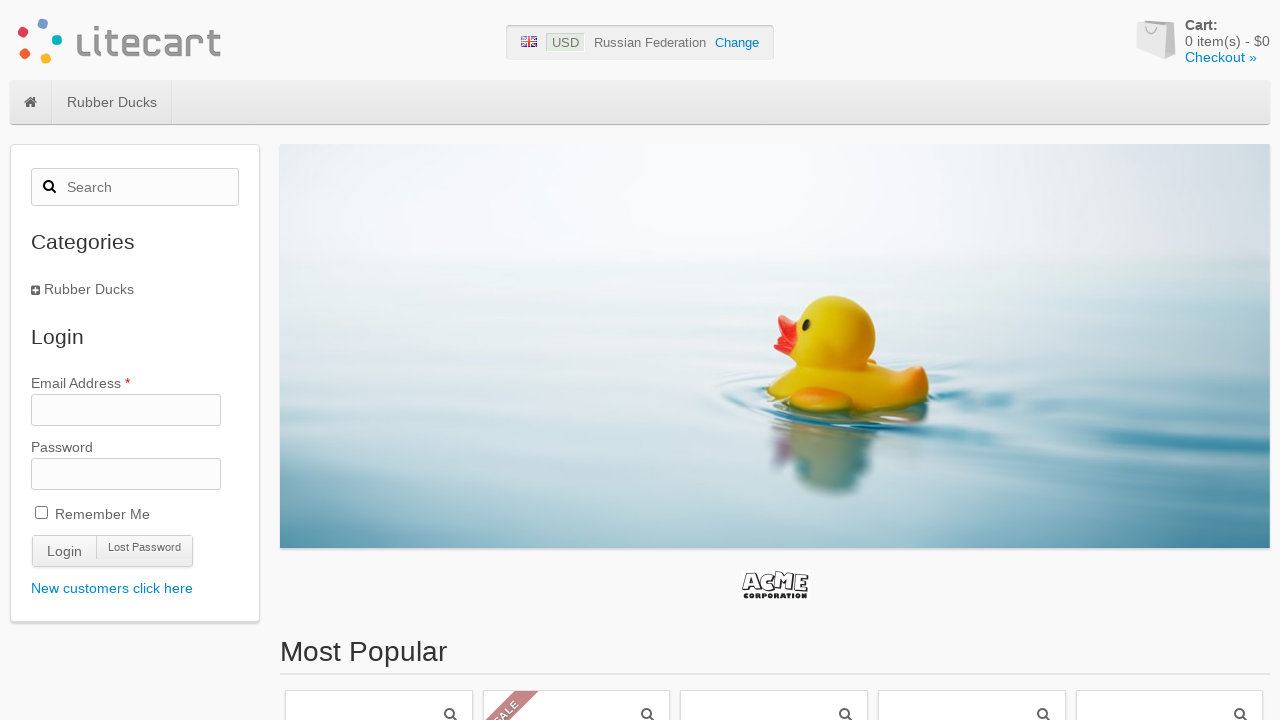

Located campaign product link
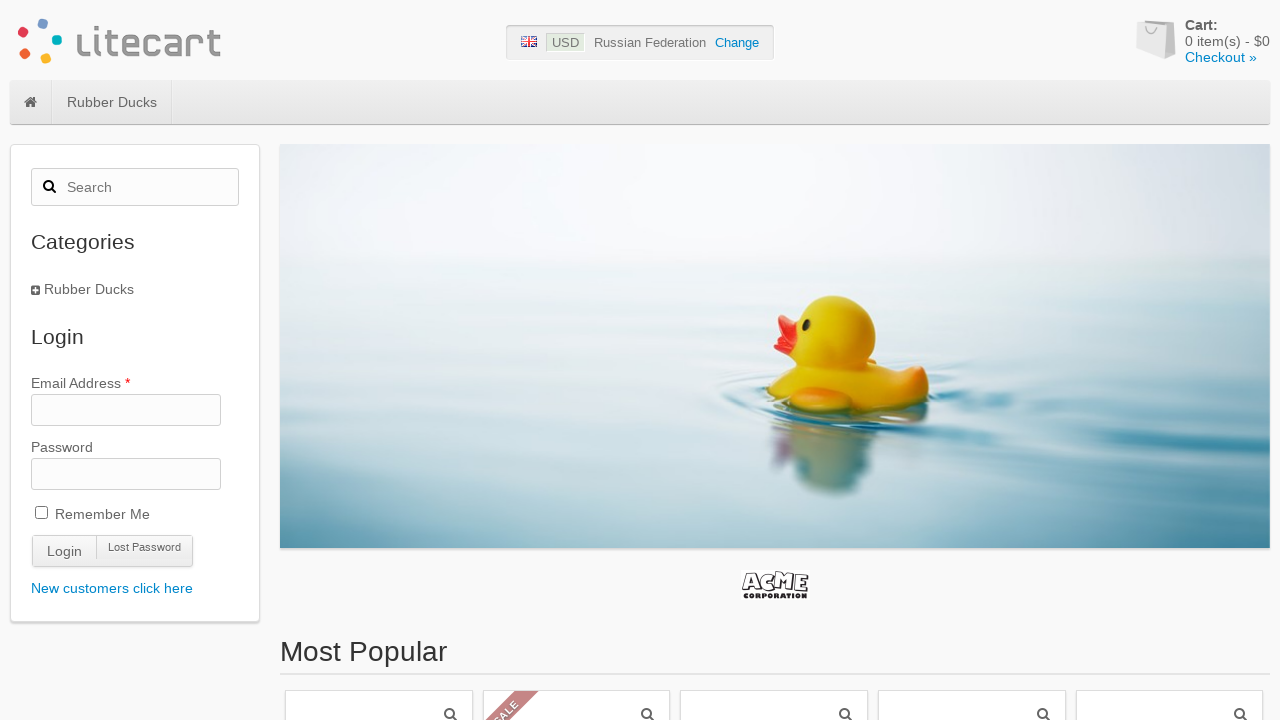

Retrieved regular price from main page: $20
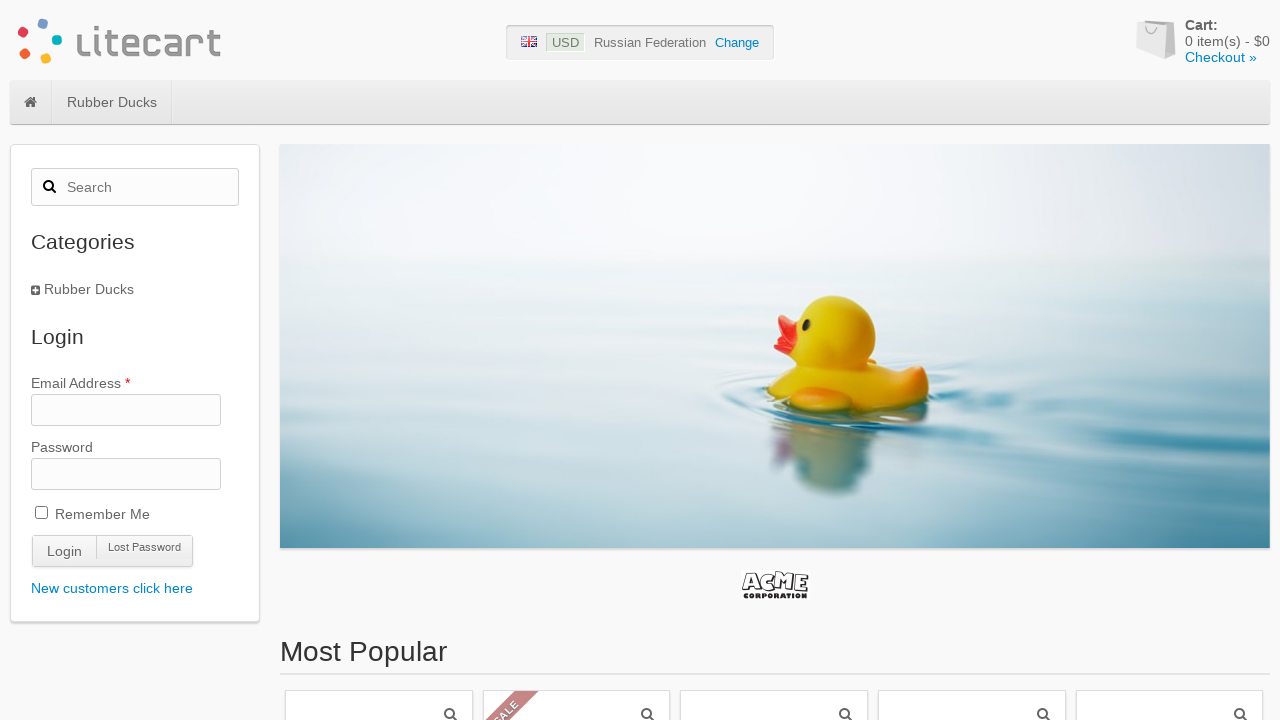

Retrieved sale price from main page: $18
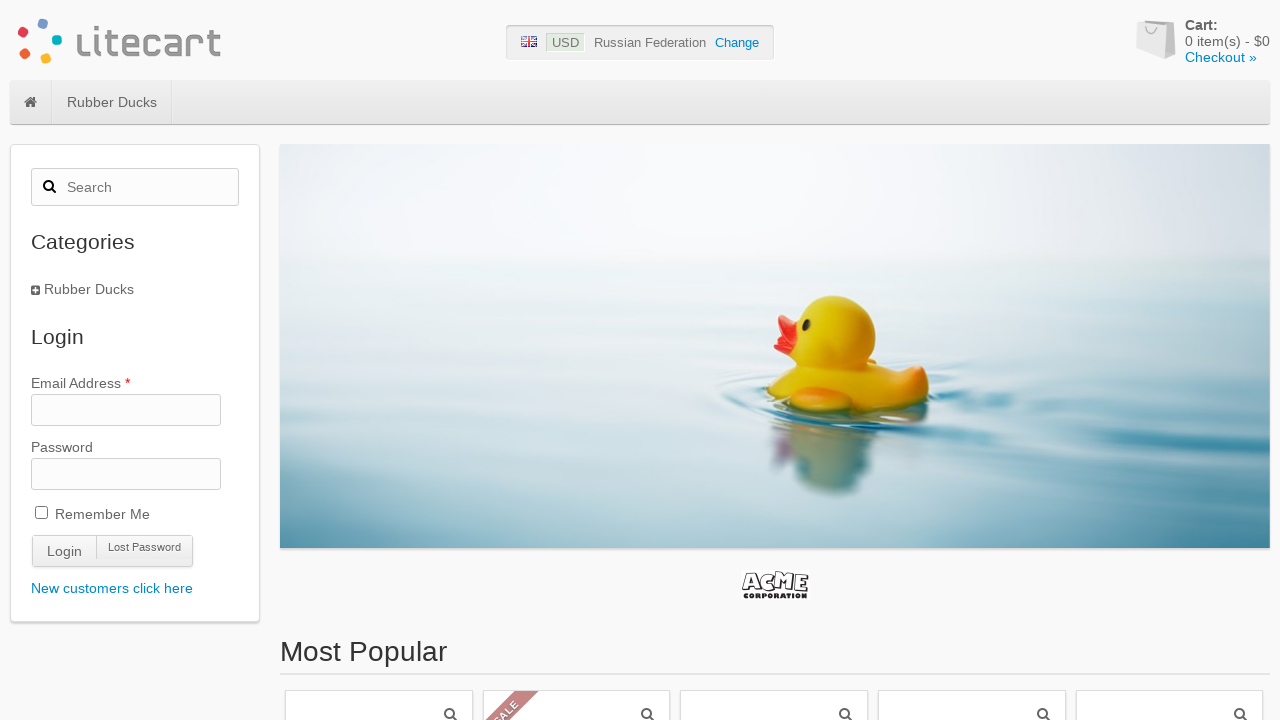

Clicked campaign product link to navigate to product detail page at (379, 361) on div#box-campaigns li.product a.link
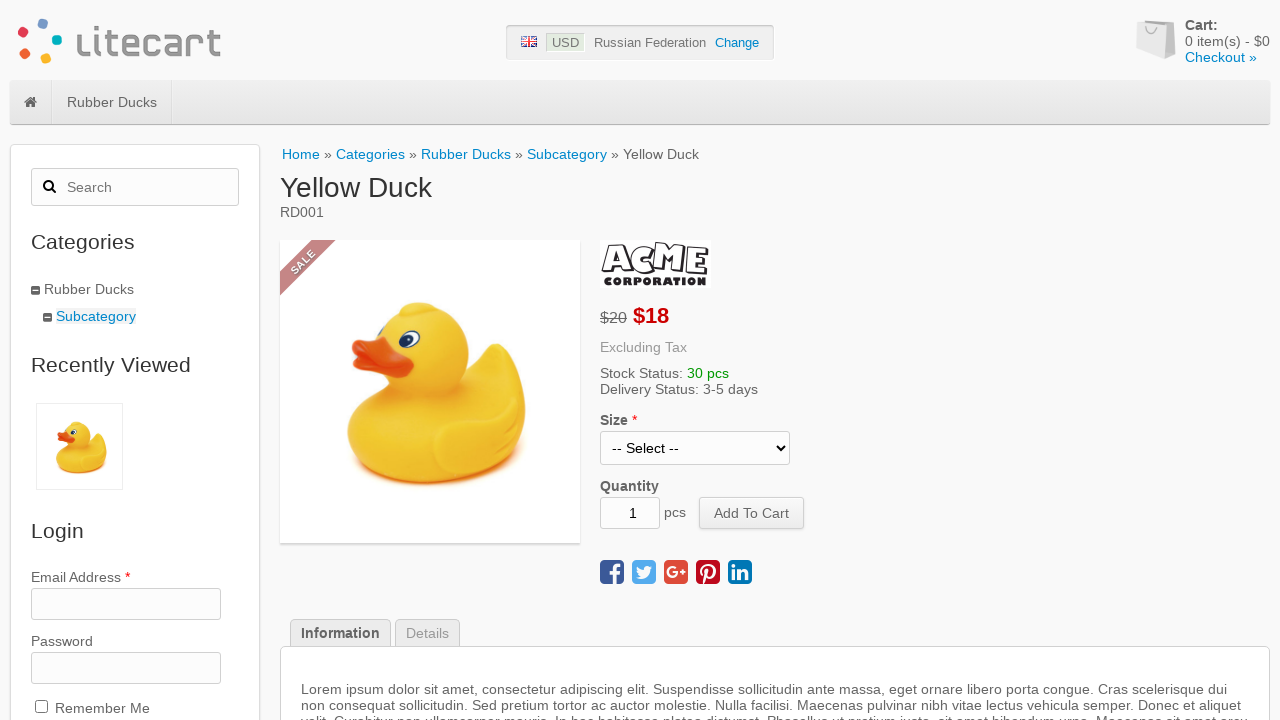

Product detail page loaded with regular price element
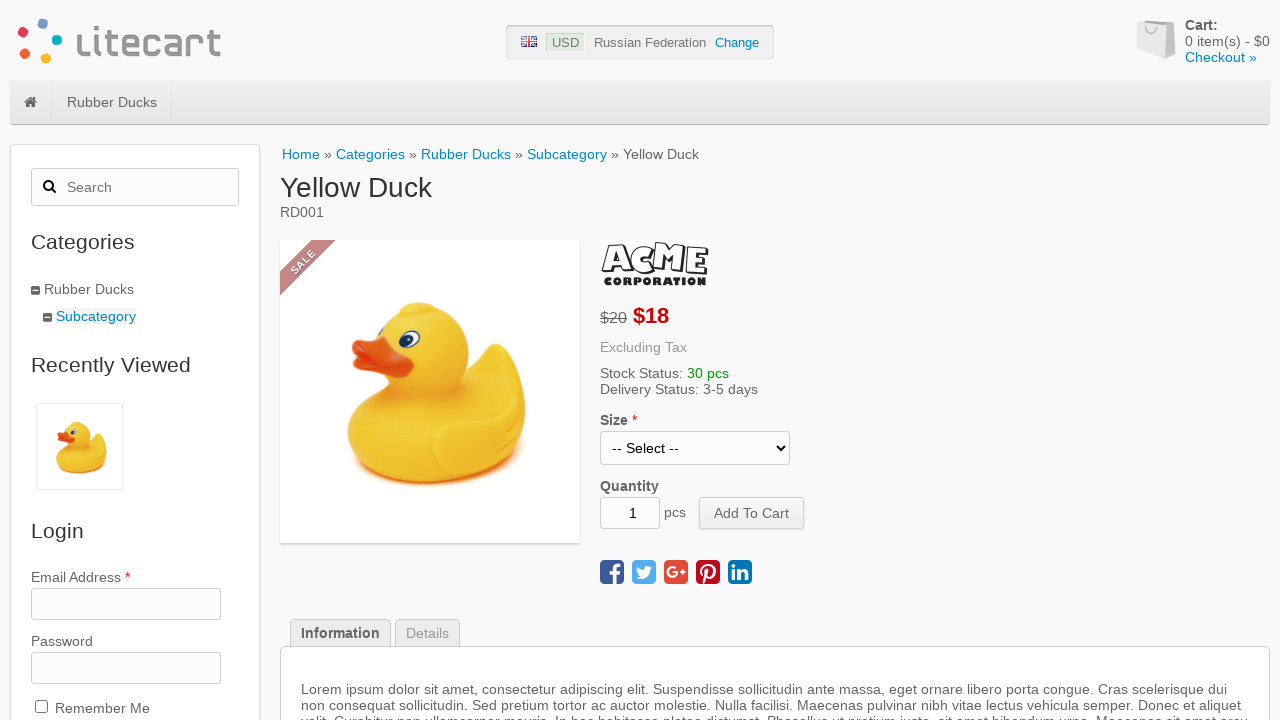

Retrieved regular price from product detail page: $20
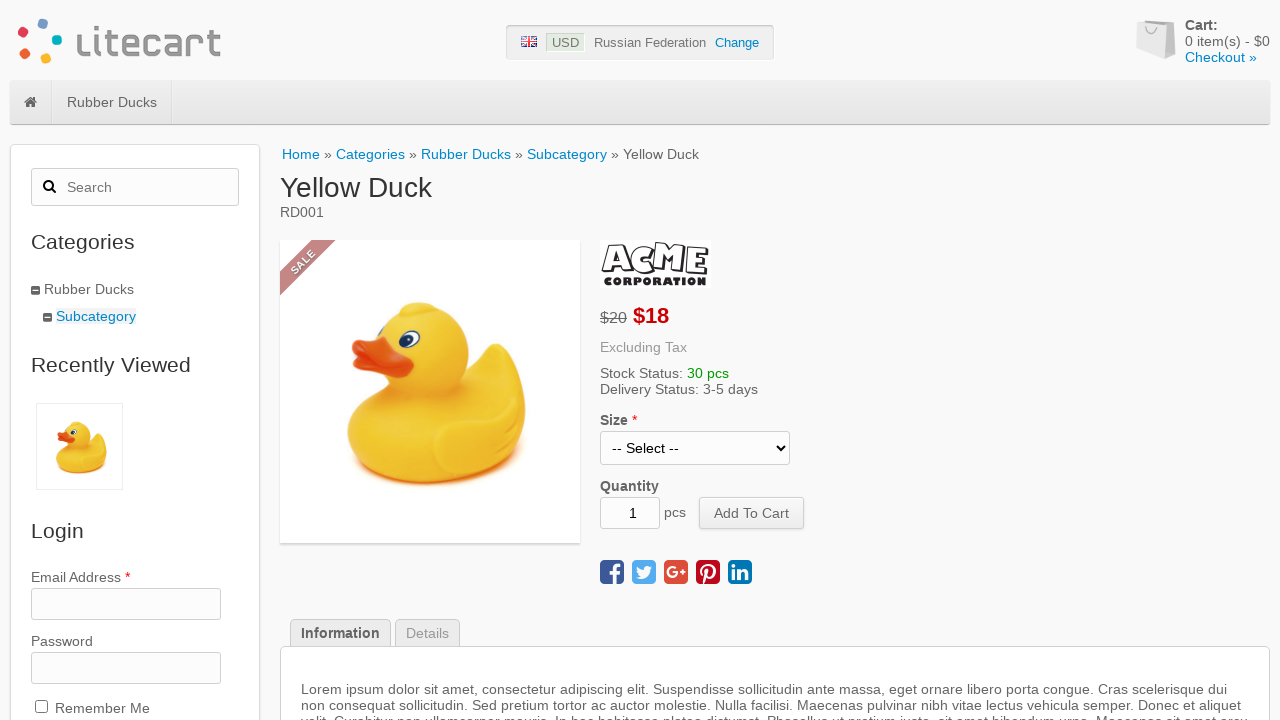

Retrieved sale price from product detail page: $18
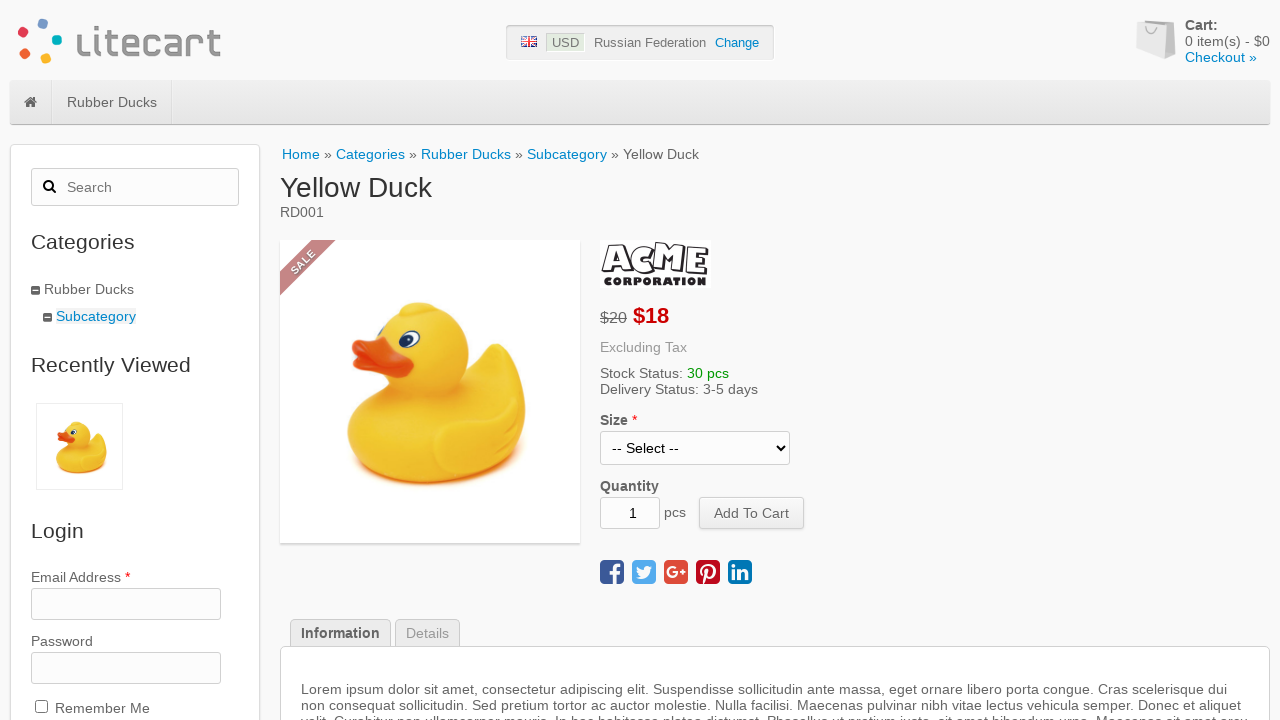

Assertion passed: Regular prices match ($20)
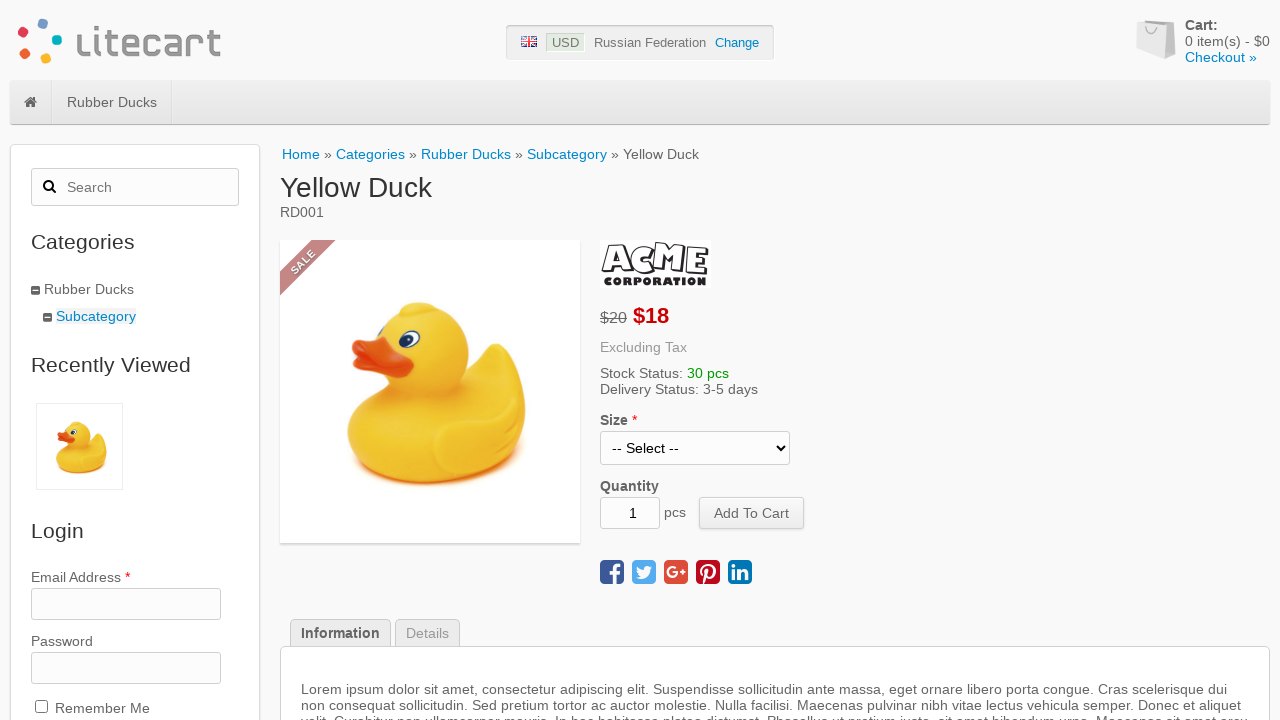

Assertion passed: Sale prices match ($18)
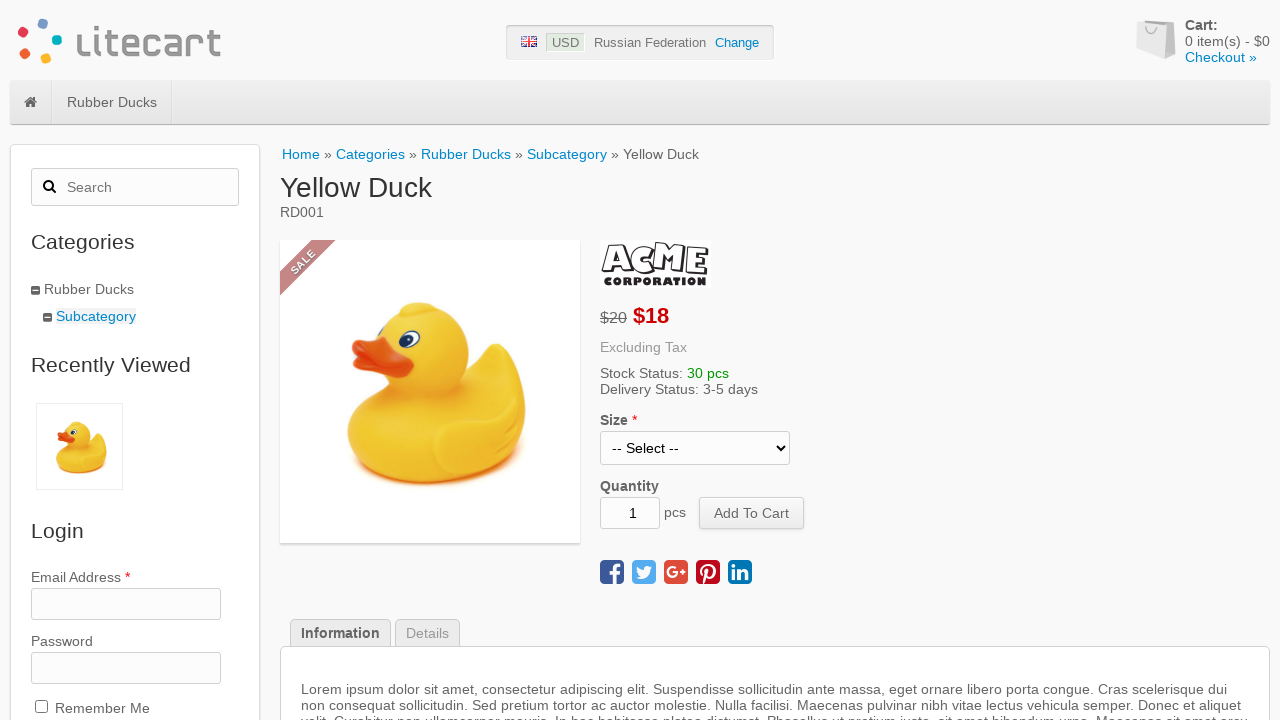

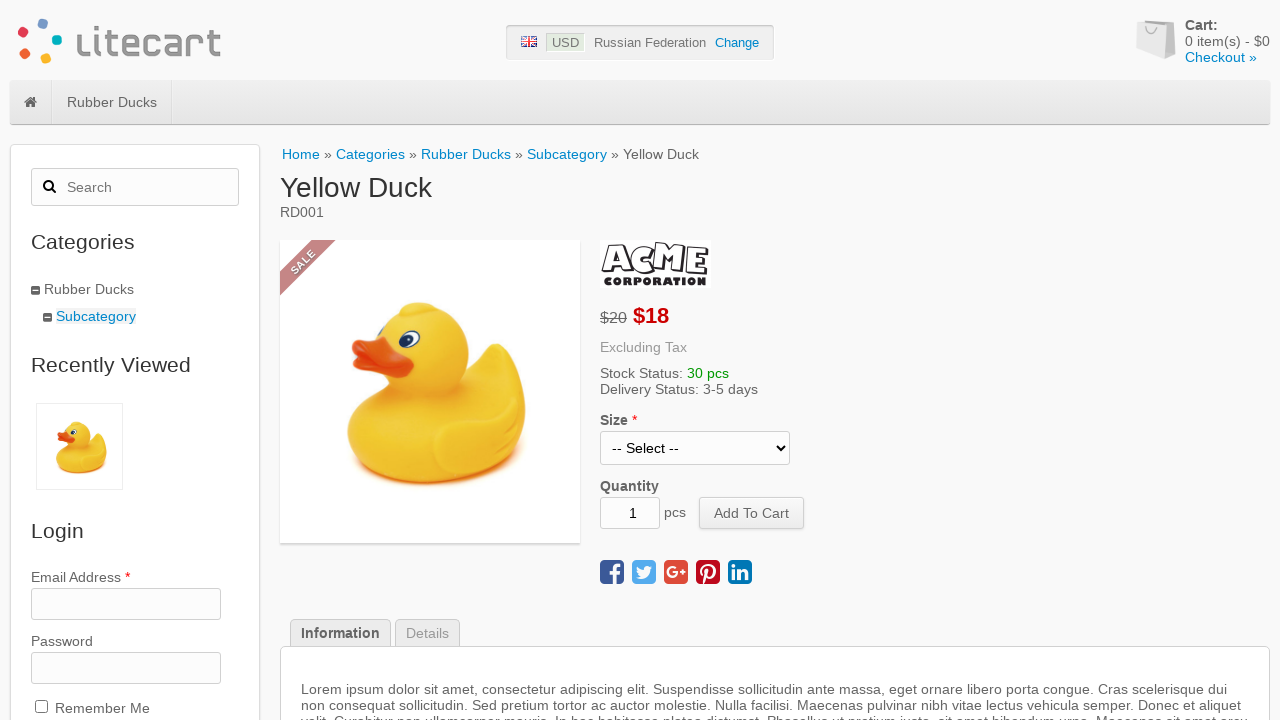